Tests the Google custom search by clicking the top search button, entering "Psychology" and submitting

Starting URL: http://www.flinders.edu.au

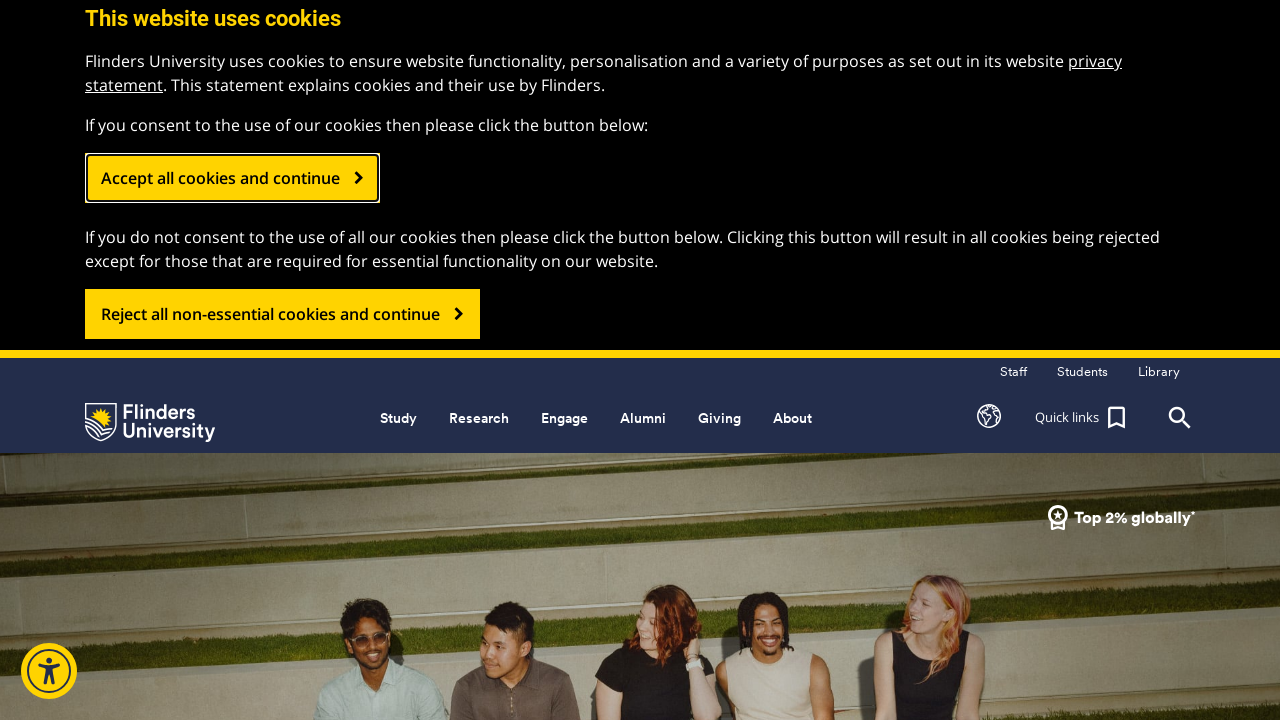

Clicked top search button to open search at (1180, 418) on .header_search_top
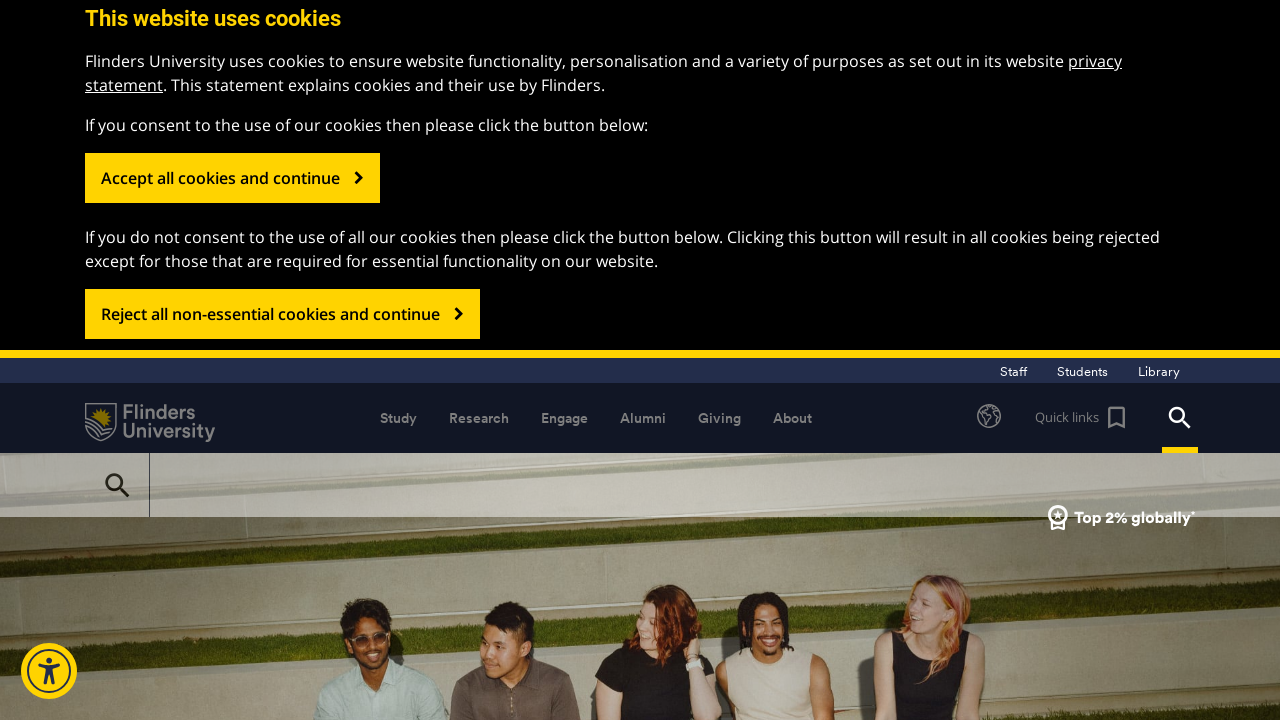

Entered 'Psychology' in Google custom search field on #gsc-i-id1
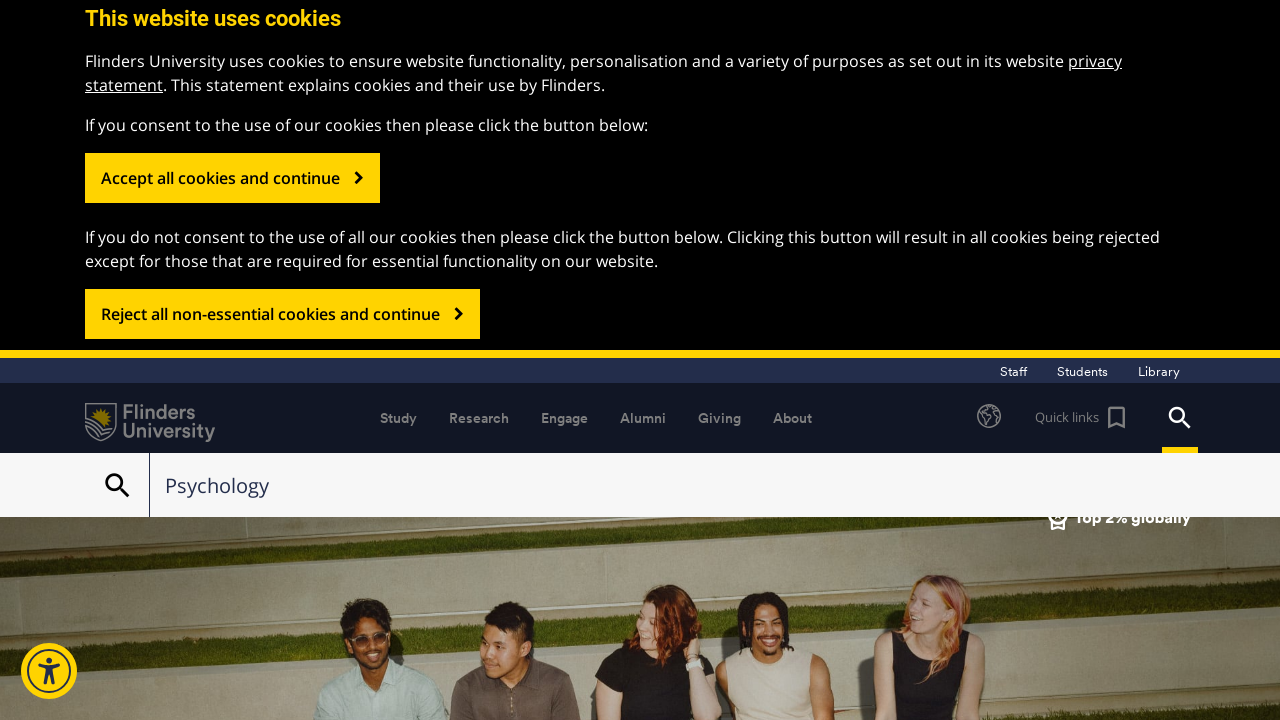

Submitted search by pressing Enter on #gsc-i-id1
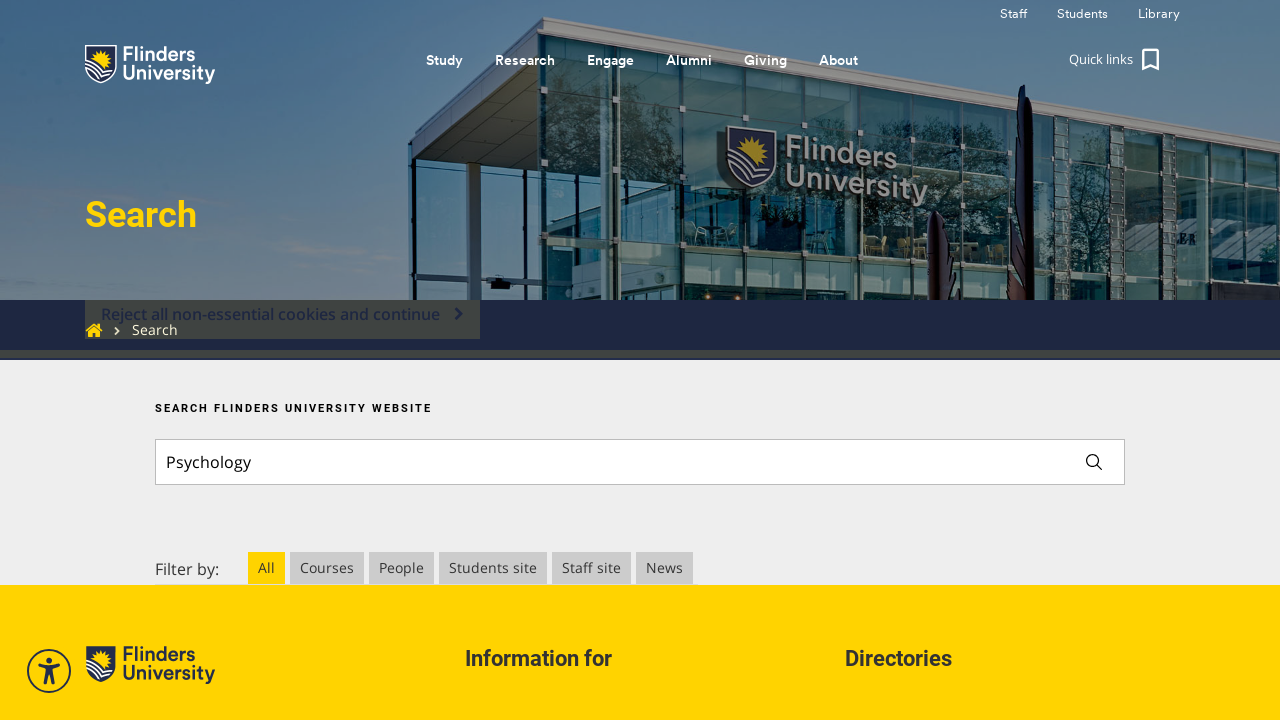

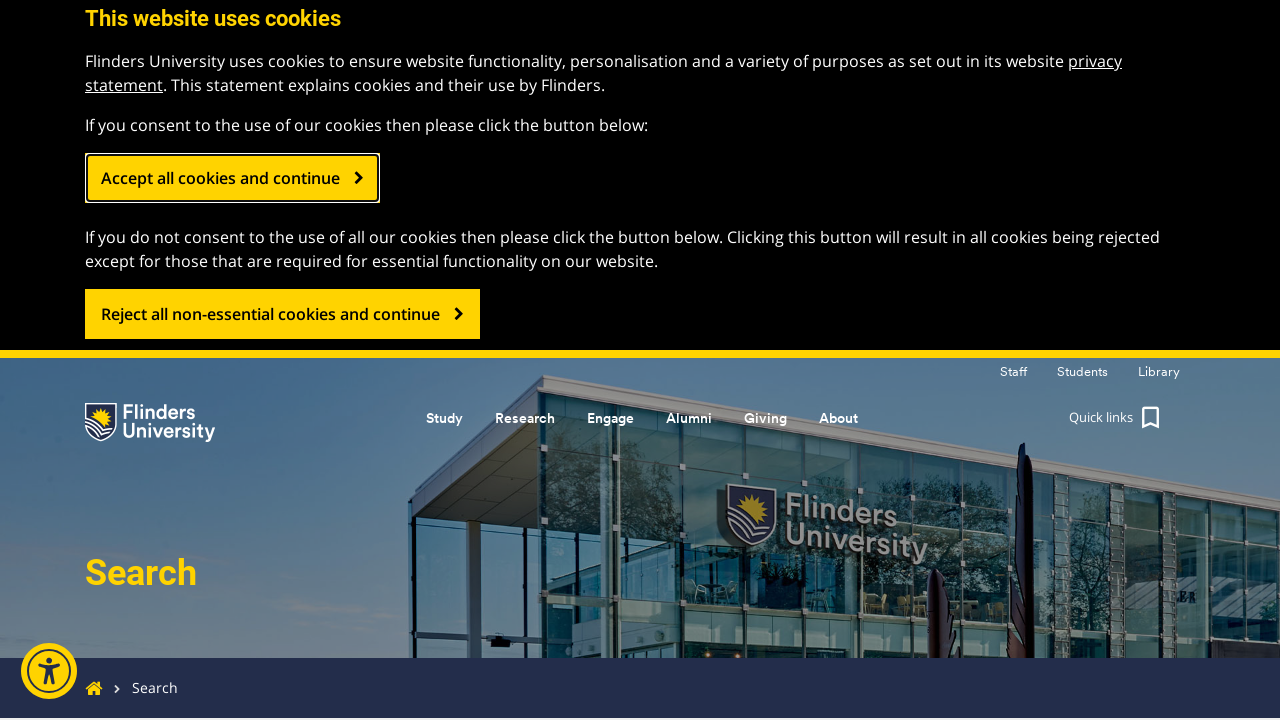